Tests that the main section and footer become visible when items are added

Starting URL: https://demo.playwright.dev/todomvc

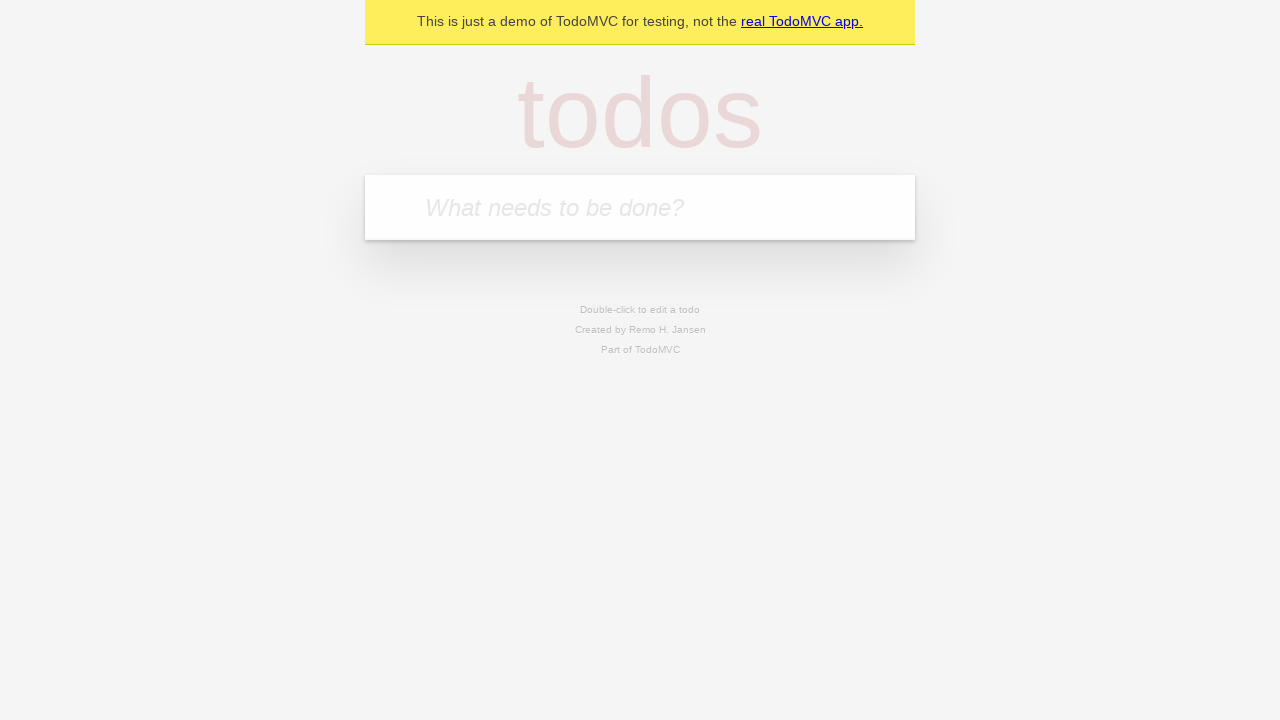

Filled todo input with 'buy some cheese' on internal:attr=[placeholder="What needs to be done?"i]
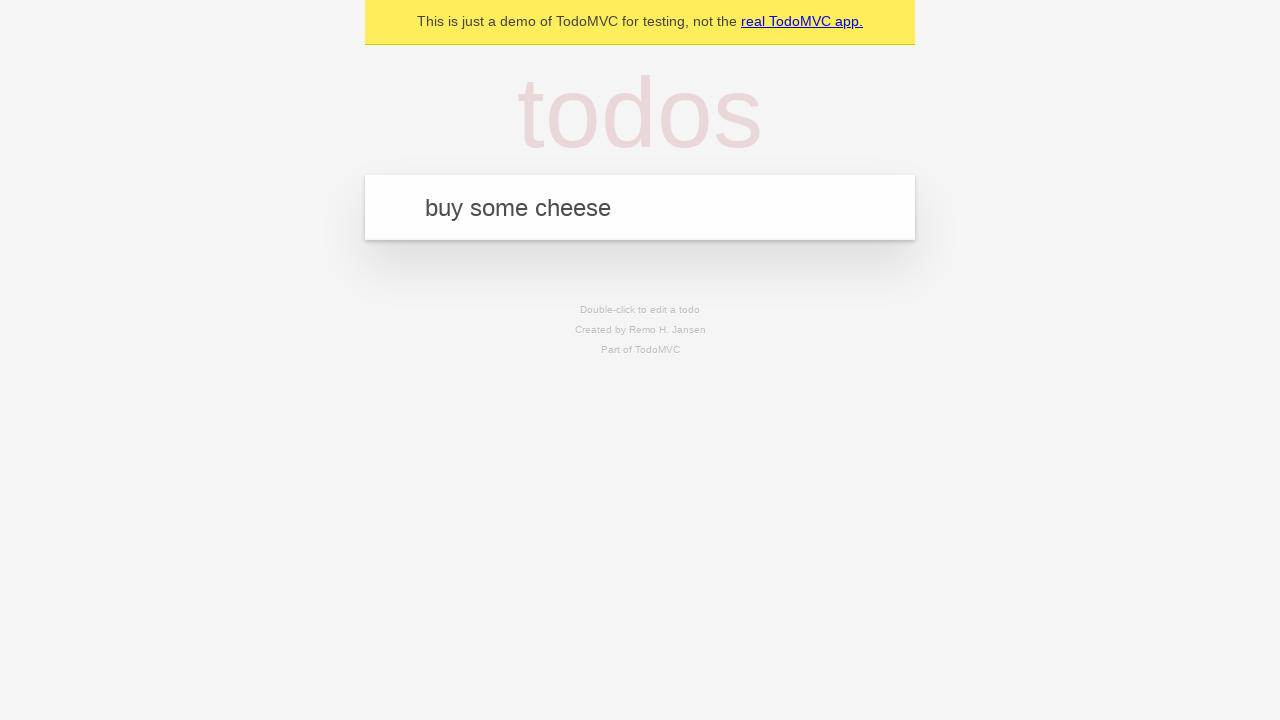

Pressed Enter to add todo item on internal:attr=[placeholder="What needs to be done?"i]
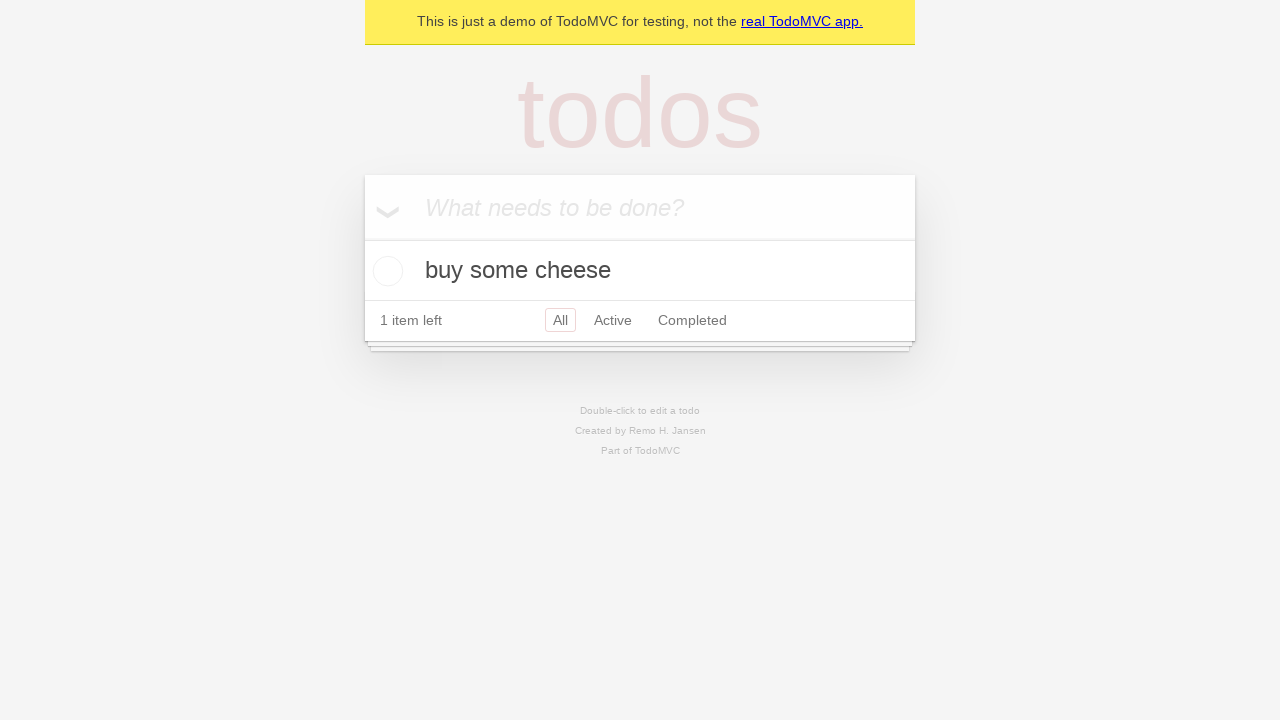

Main section became visible
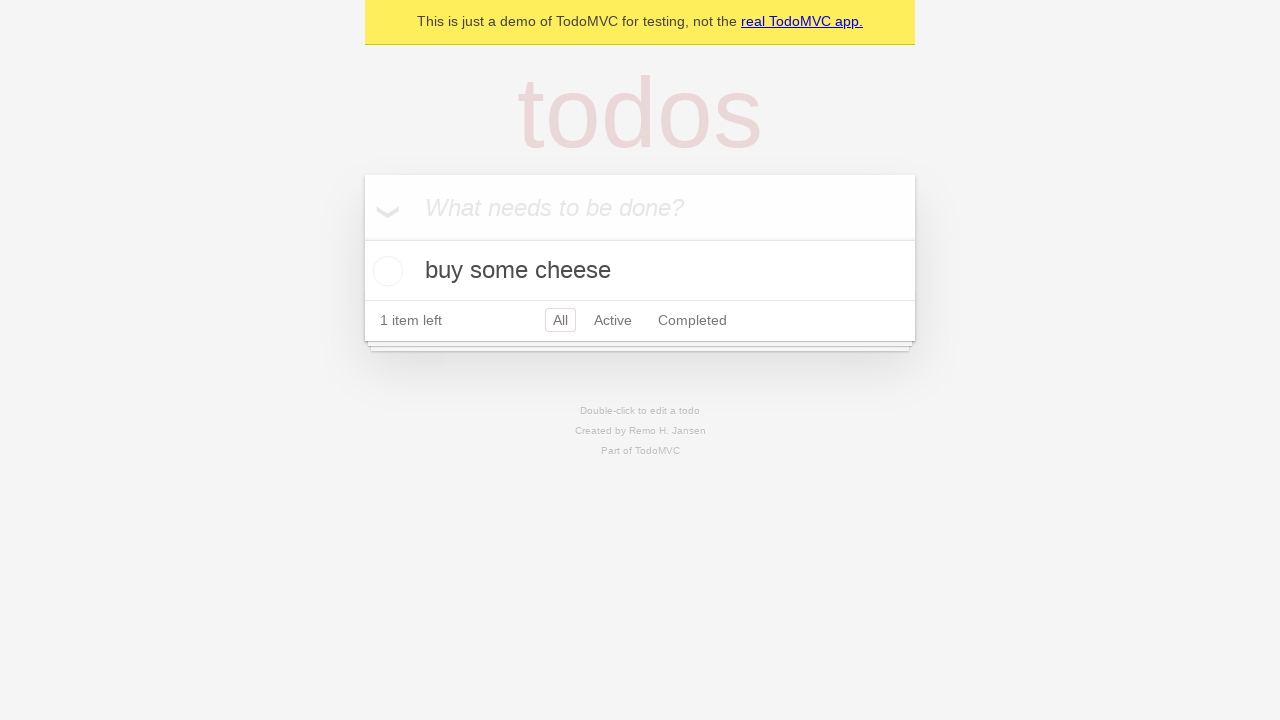

Footer section became visible
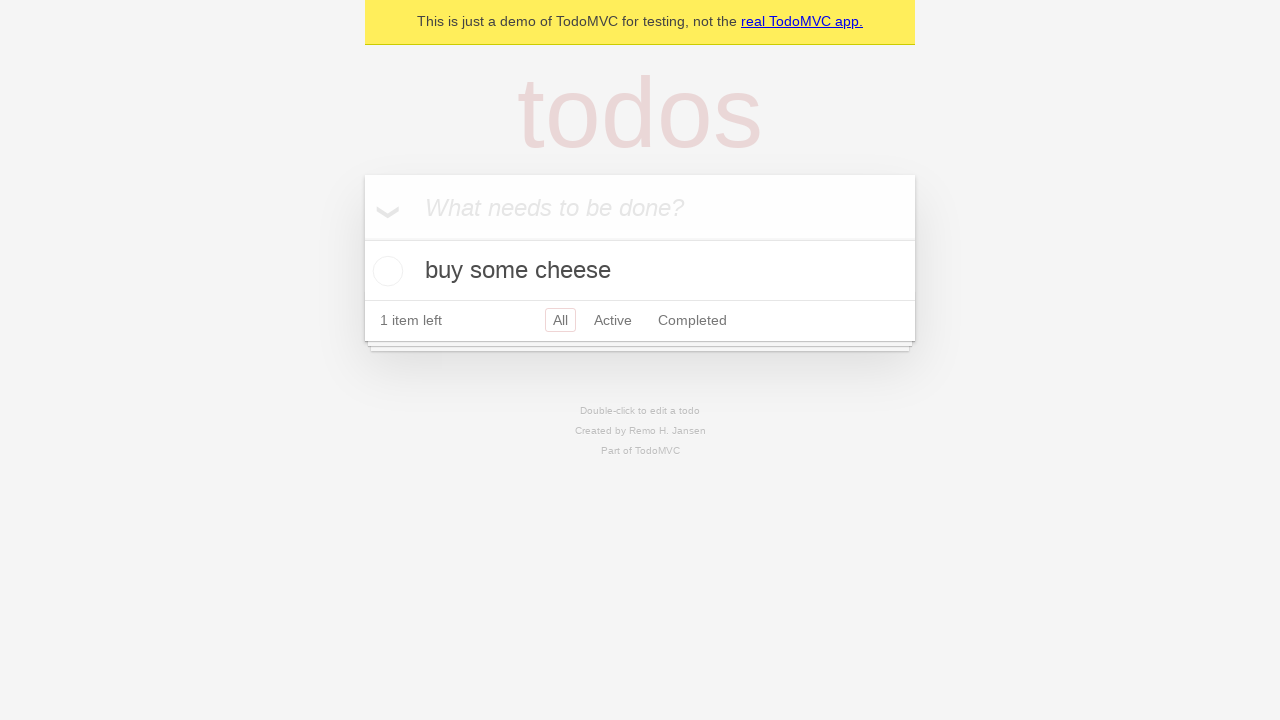

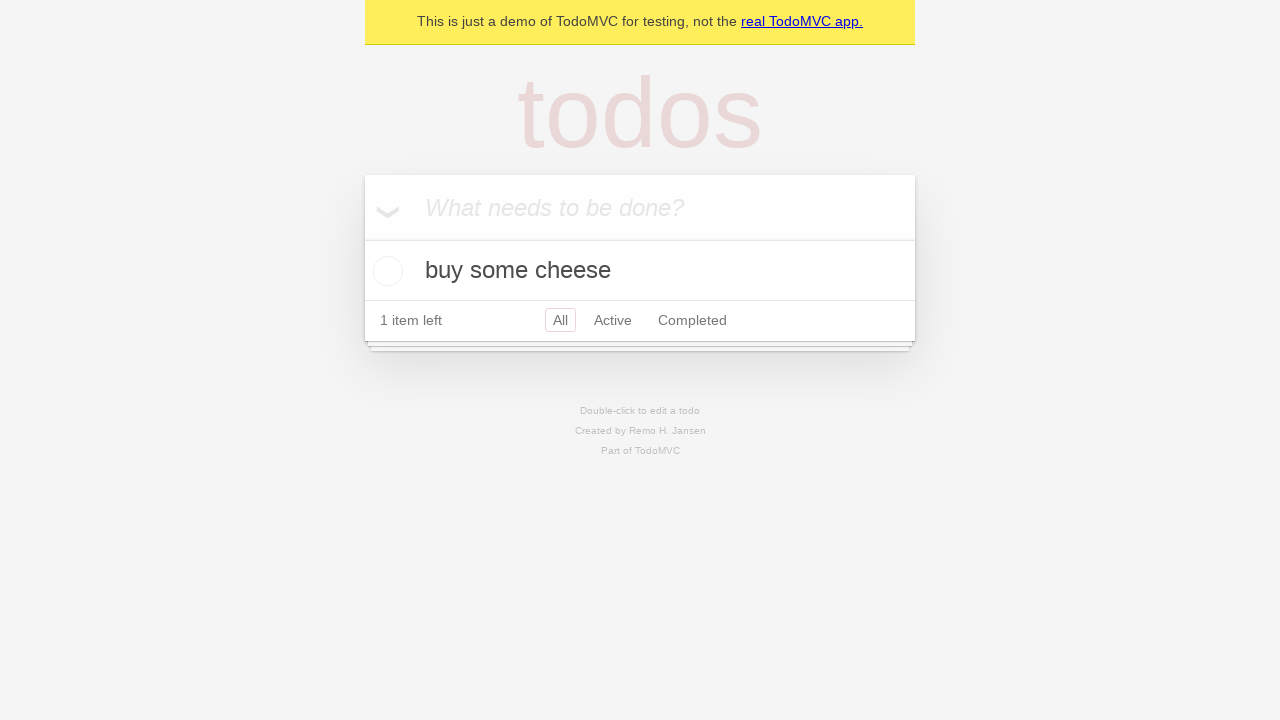